Tests that leading tabs and spaces are trimmed when saving a todo edit

Starting URL: https://todomvc.com/examples/typescript-angular/#/

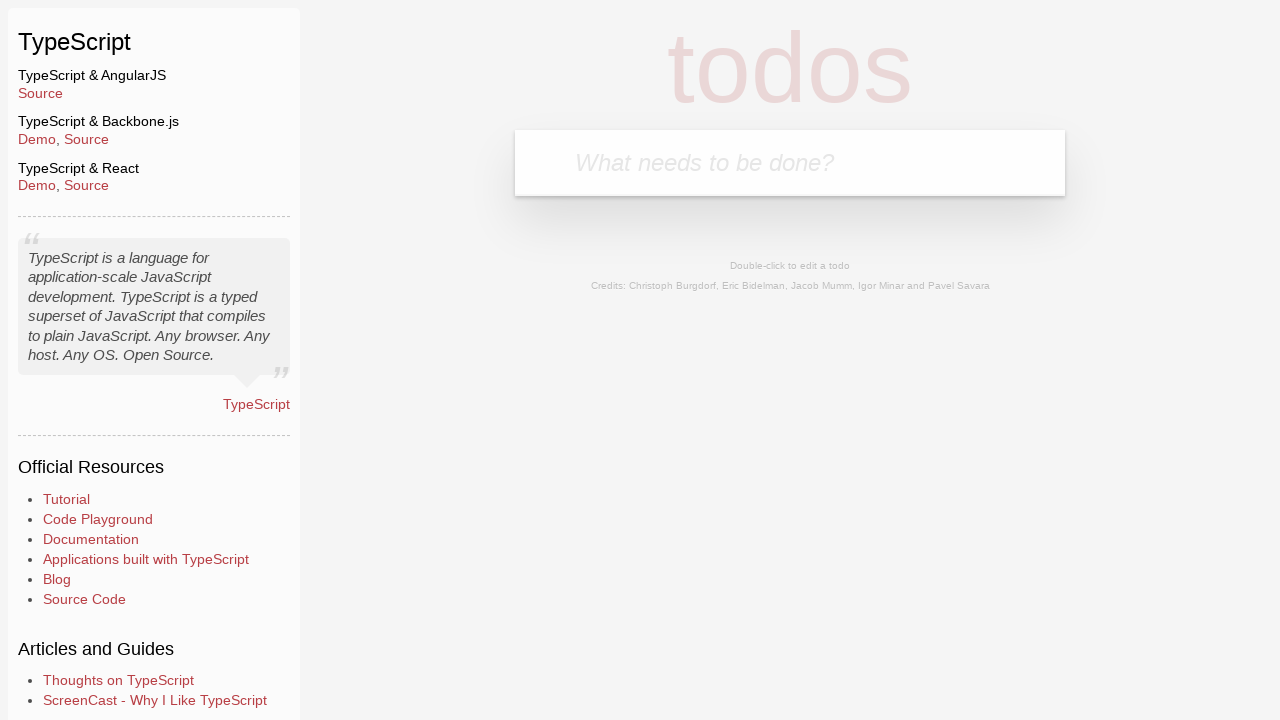

Filled new todo input with 'Lorem' on .new-todo
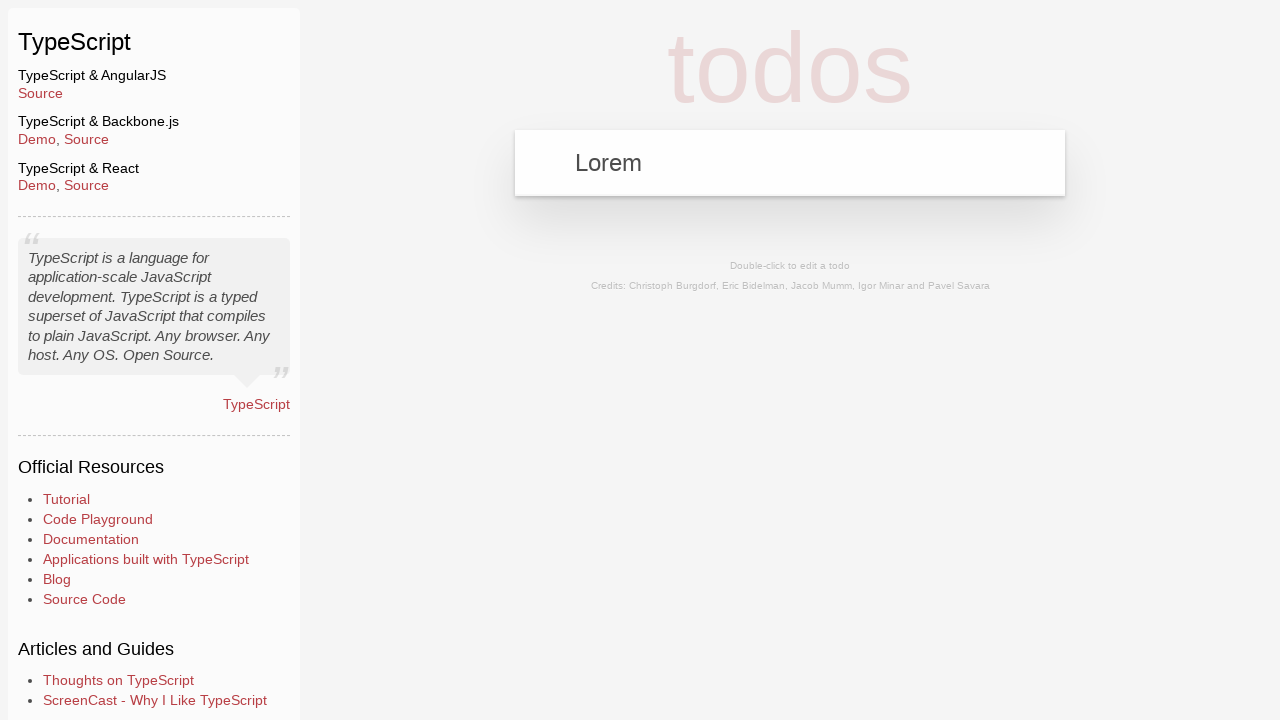

Pressed Enter to create new todo on .new-todo
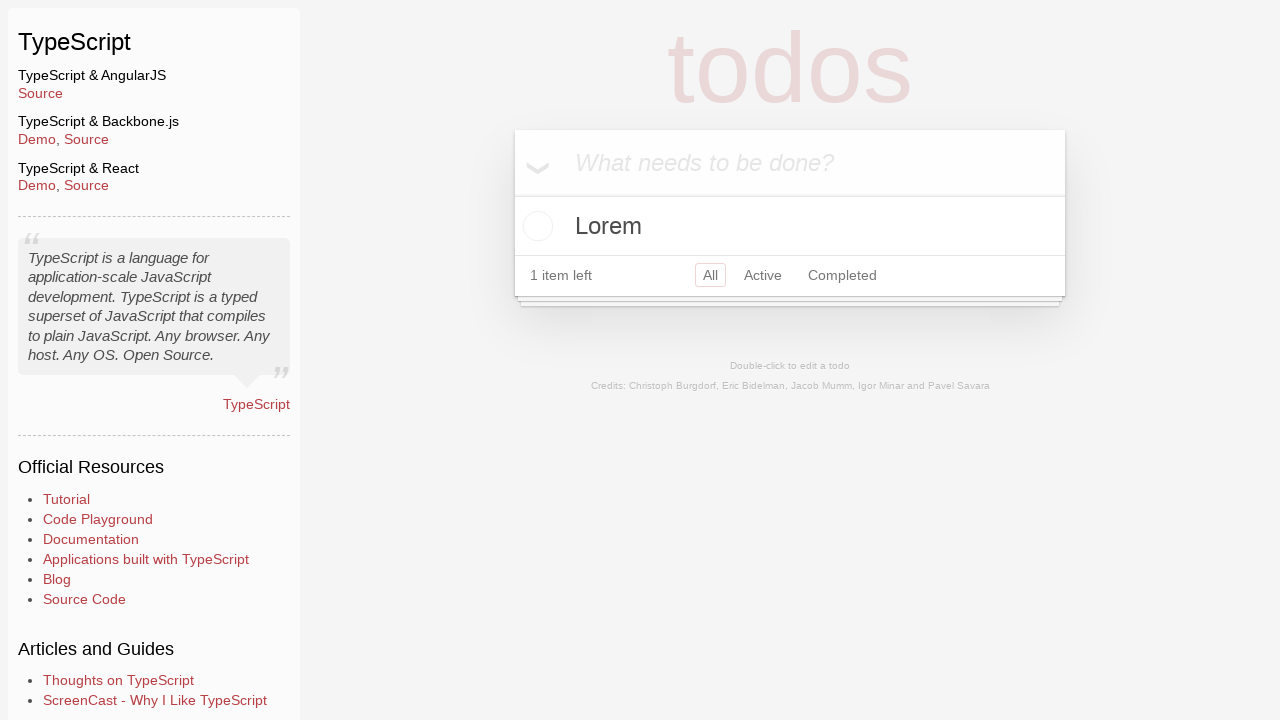

Double-clicked todo to enter edit mode at (790, 226) on text=Lorem
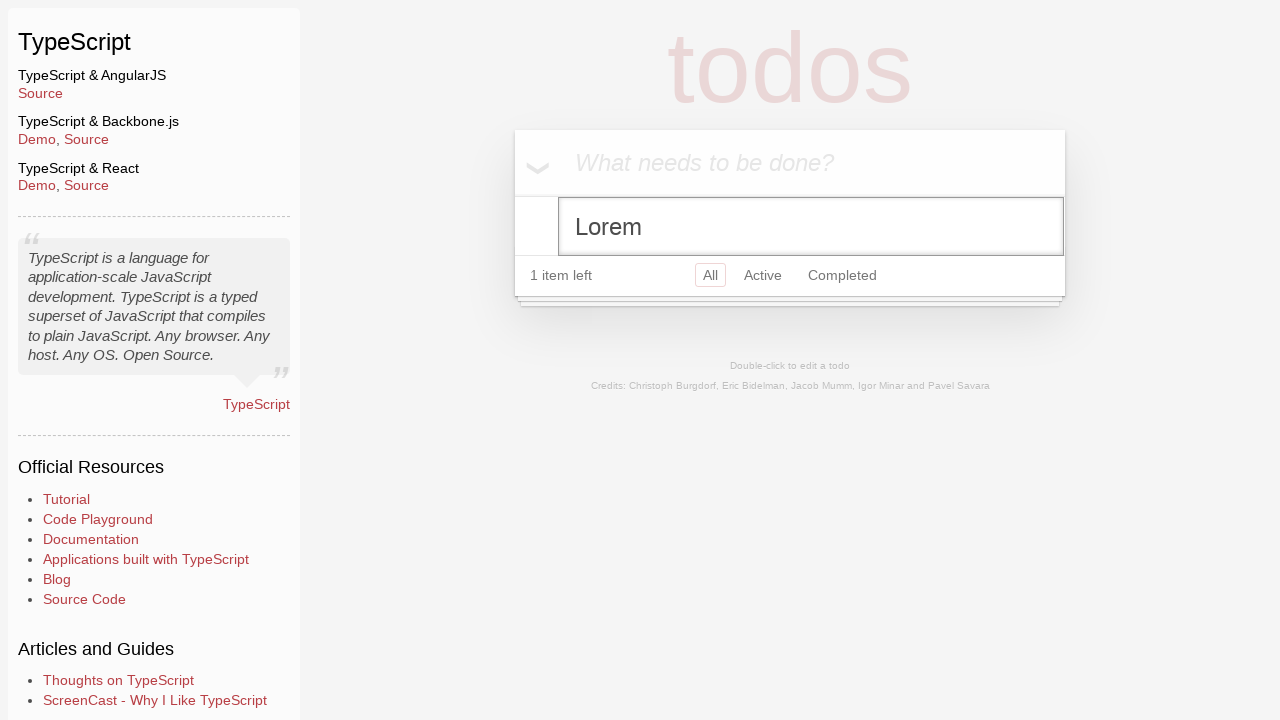

Filled edit field with leading tabs and spaces followed by 'Ipsum' on .edit
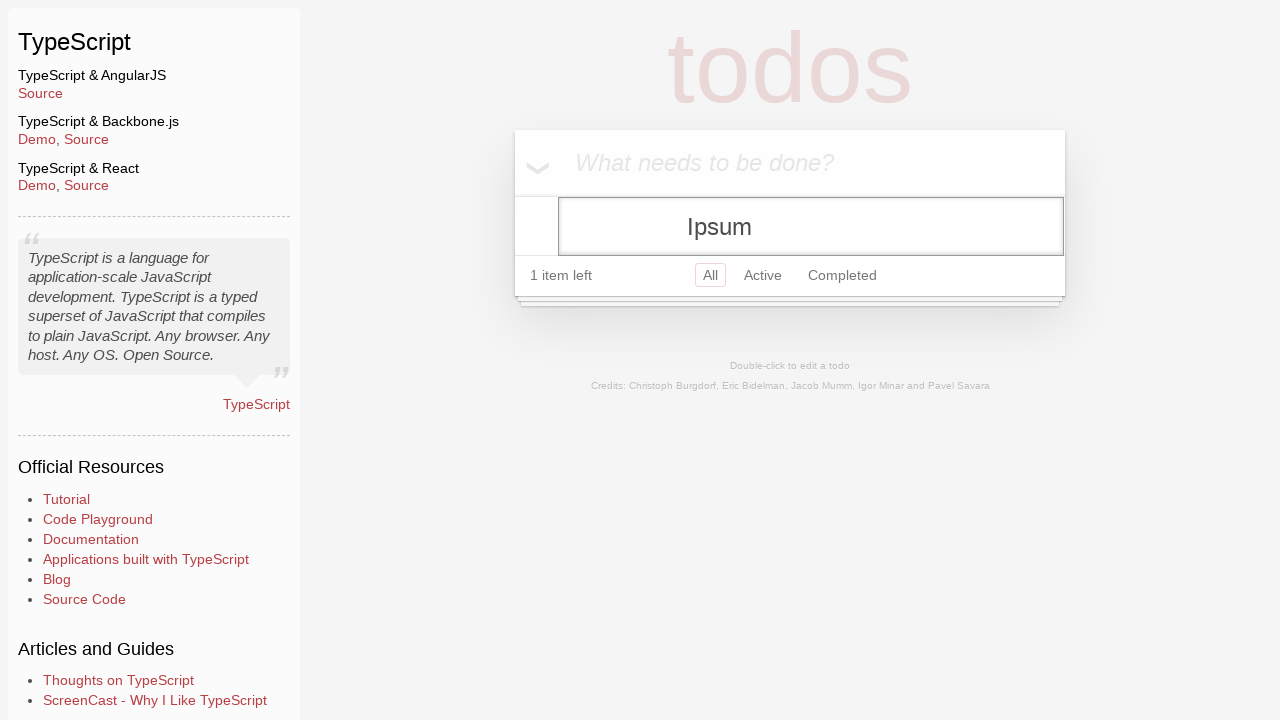

Clicked header to save todo edit at (790, 163) on header.header
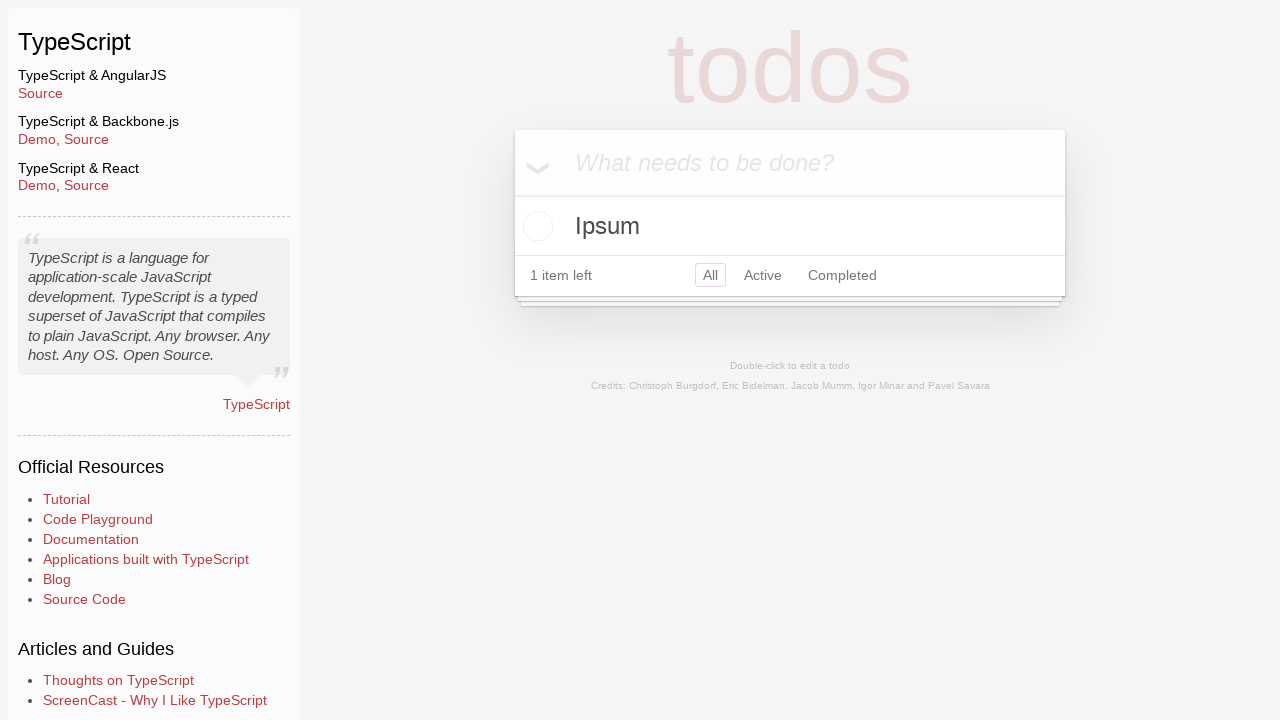

Verified that leading whitespace was trimmed and 'Ipsum' is visible
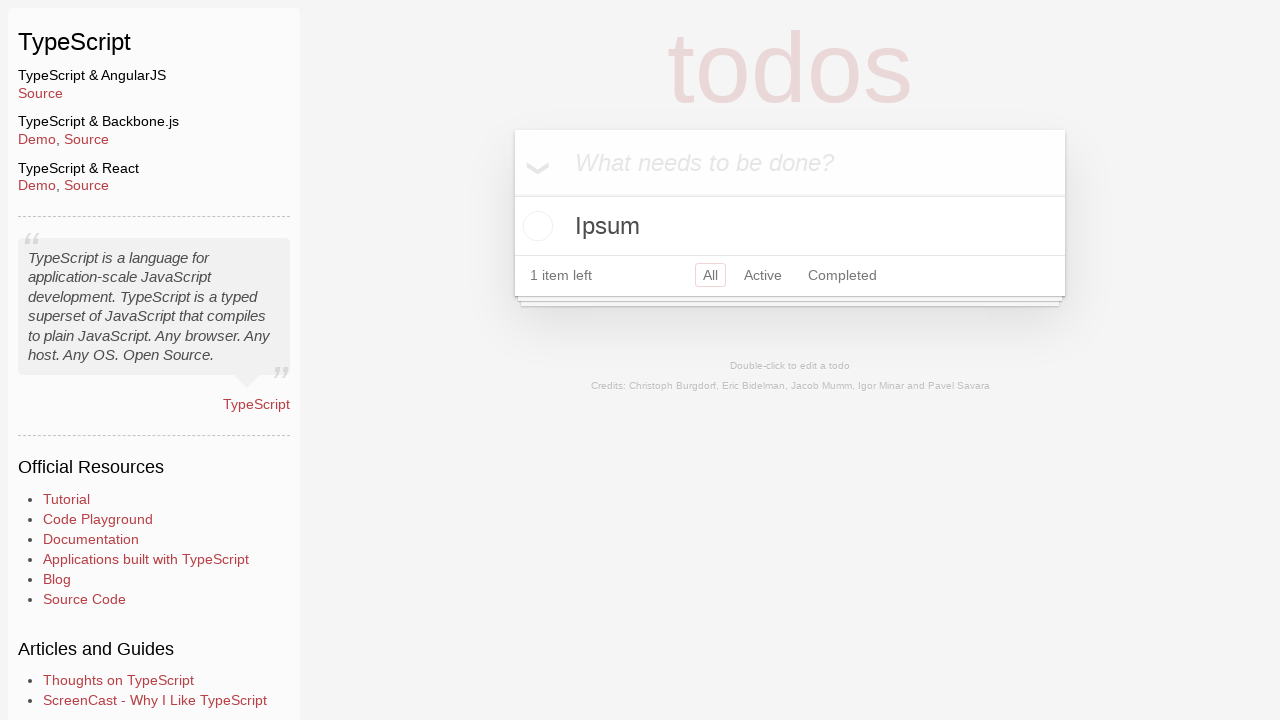

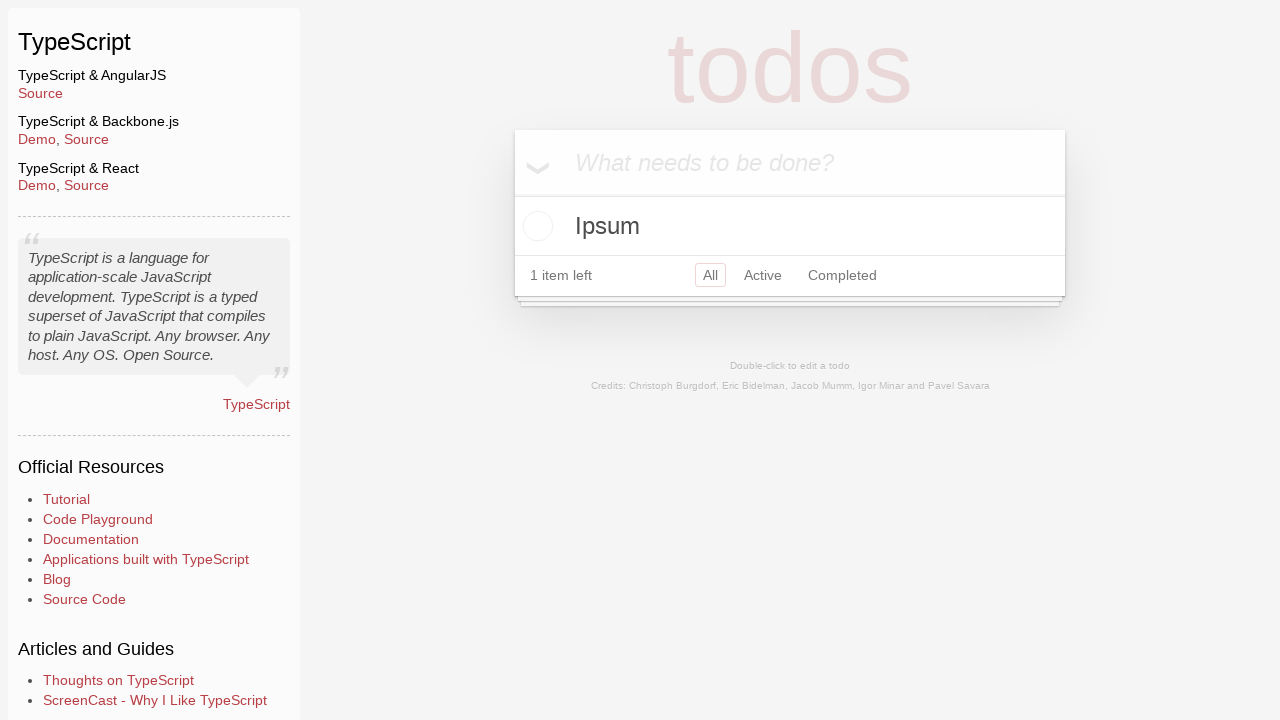